Tests checkbox toggle functionality and dropdown selection on a sample Selenium testing site by clicking a checkbox twice and selecting dropdown options by value and index

Starting URL: https://artoftesting.com/samplesiteforselenium

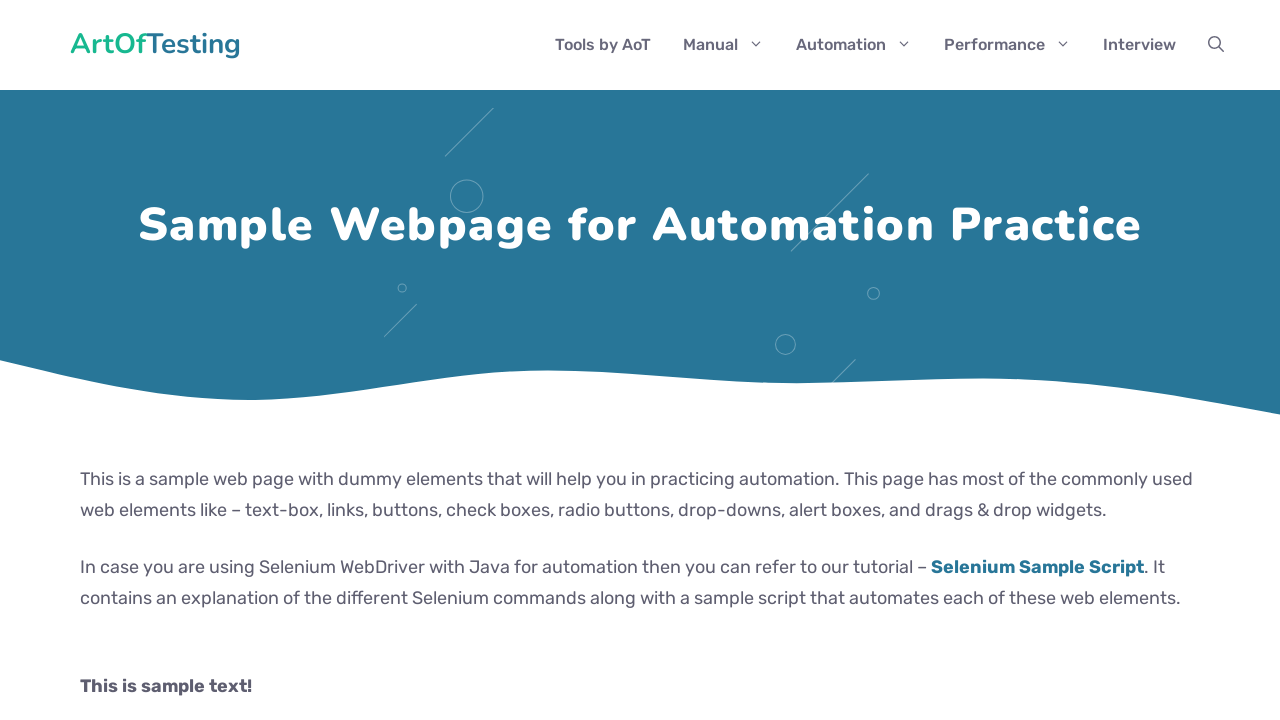

Navigated to Selenium sample testing site
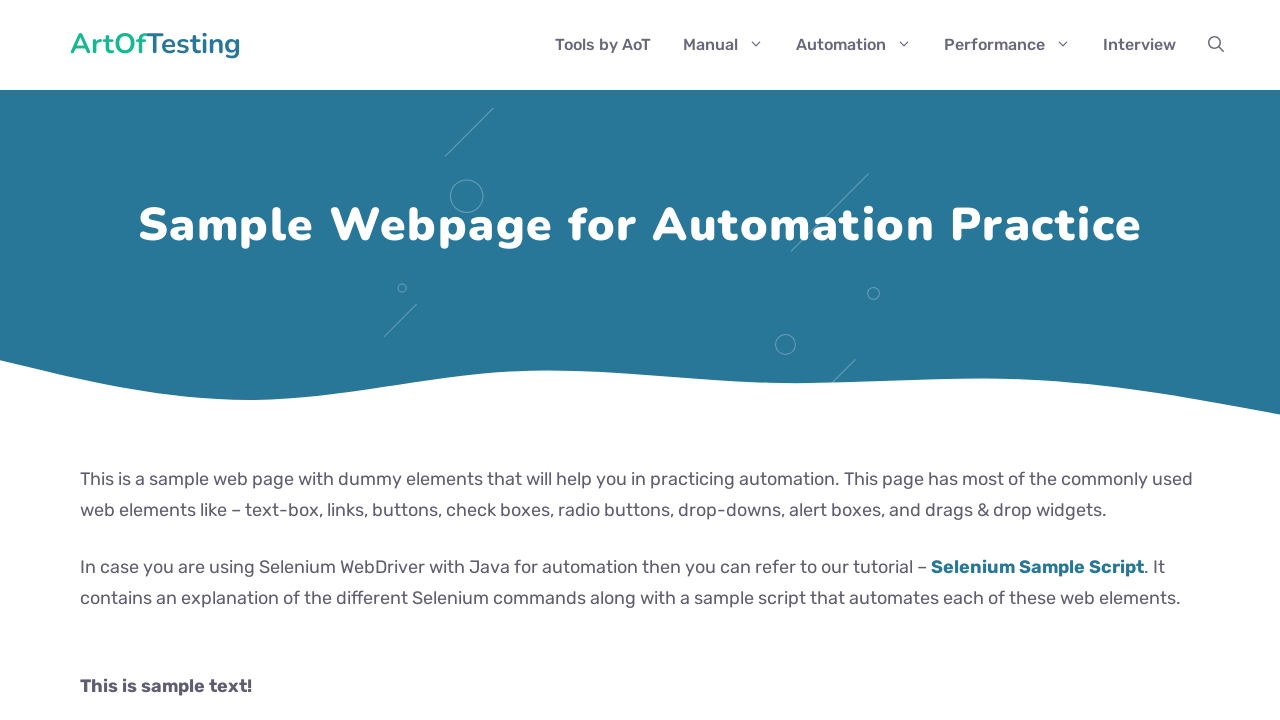

Clicked Automation checkbox to check it at (86, 360) on input[value='Automation']
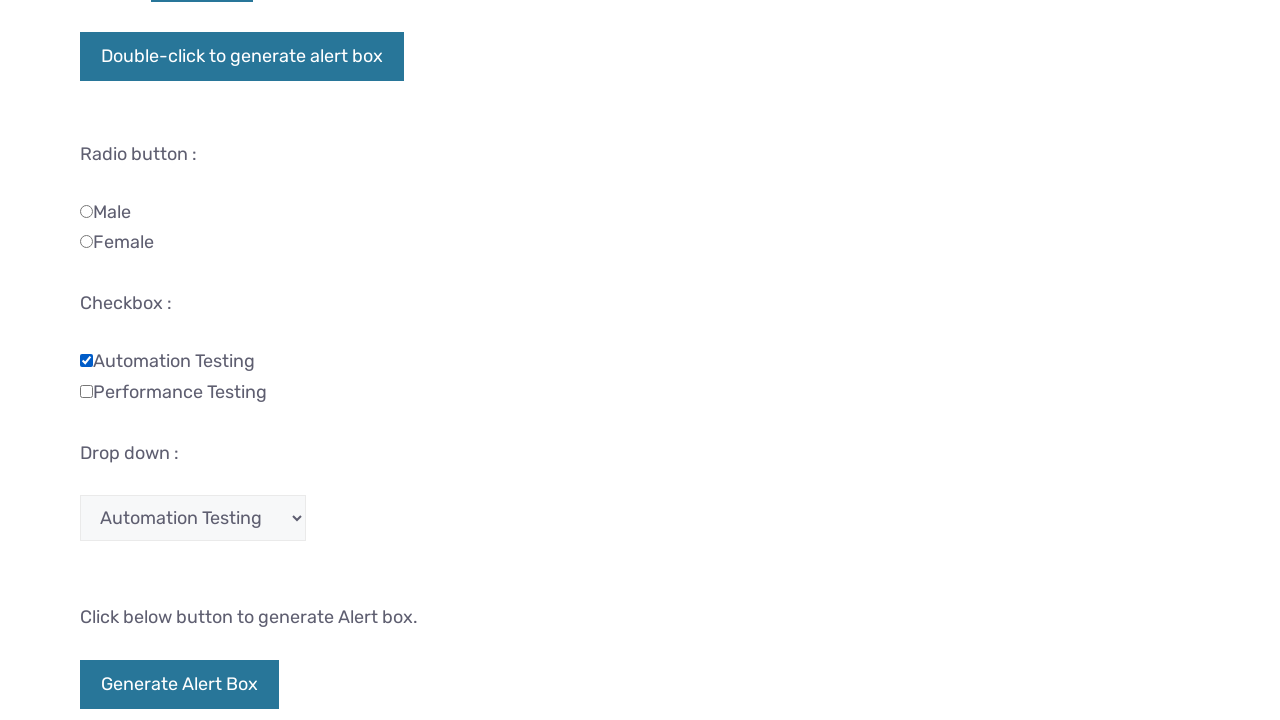

Clicked Automation checkbox again to uncheck it at (86, 360) on input[value='Automation']
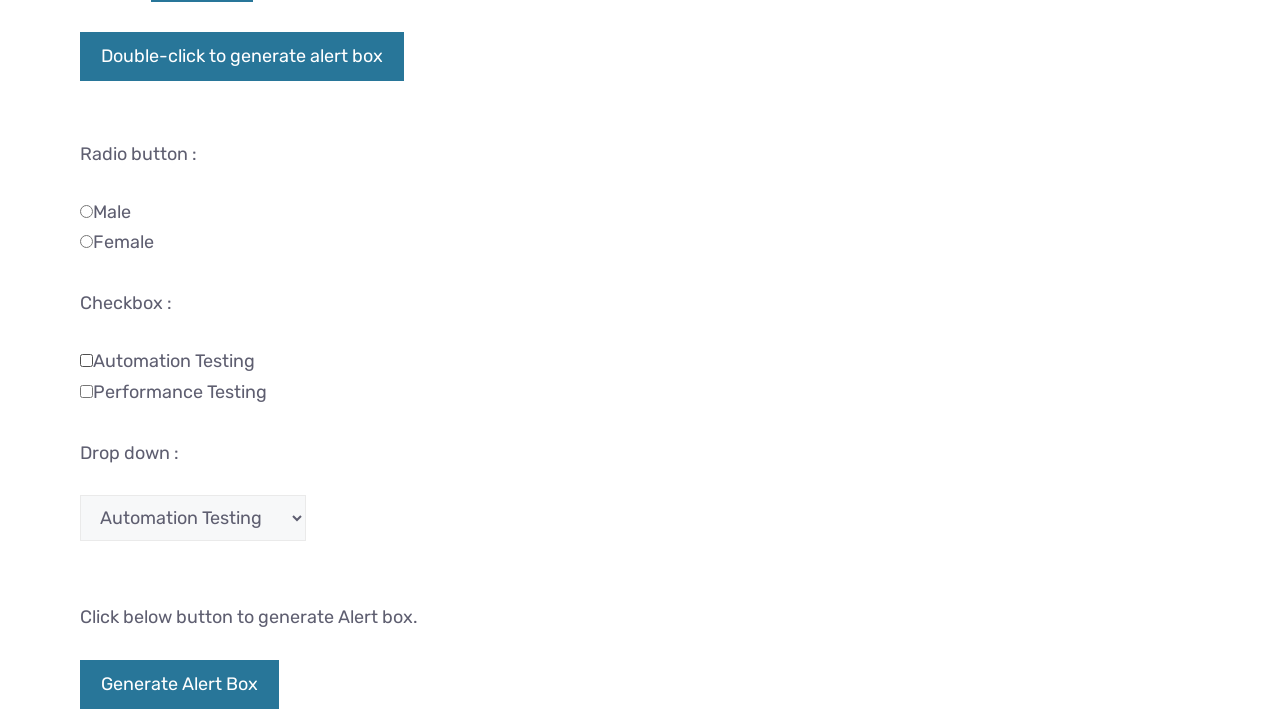

Selected 'Performance' option from dropdown by value on #testingDropdown
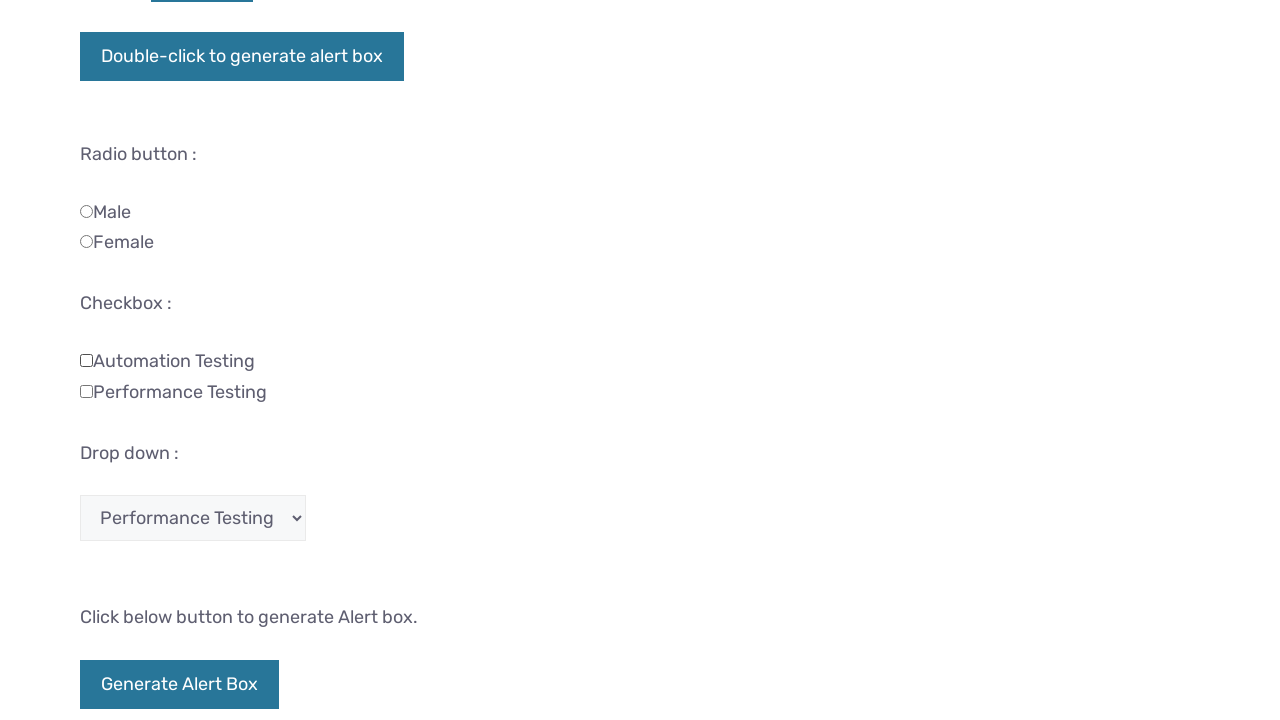

Selected first option from dropdown by index on #testingDropdown
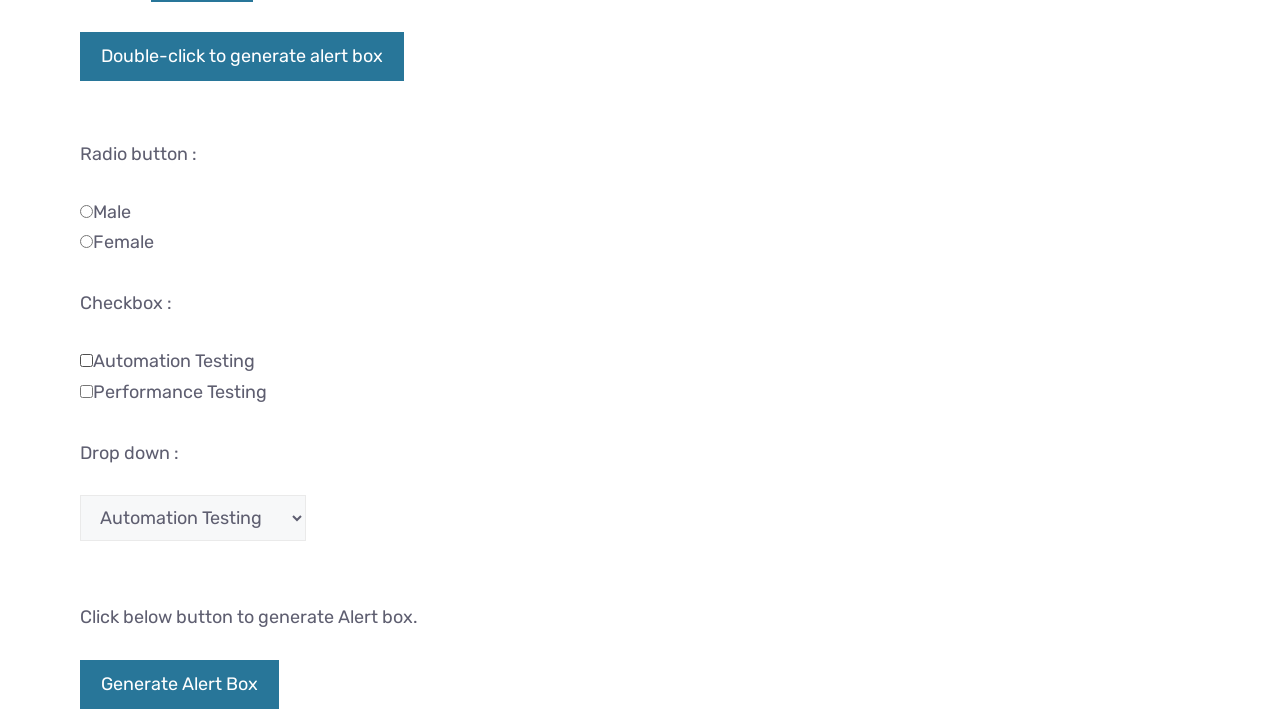

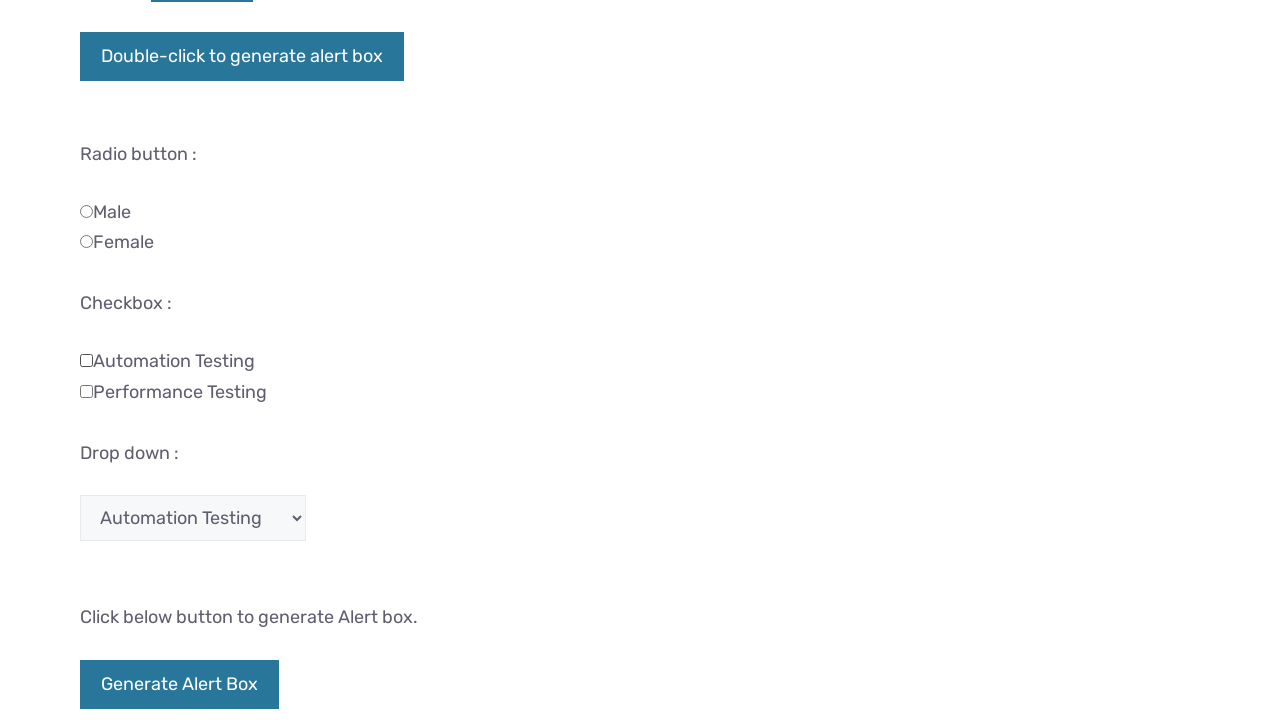